Tests editable/searchable dropdown by clicking to open and selecting a country option

Starting URL: https://react.semantic-ui.com/maximize/dropdown-example-search-selection/

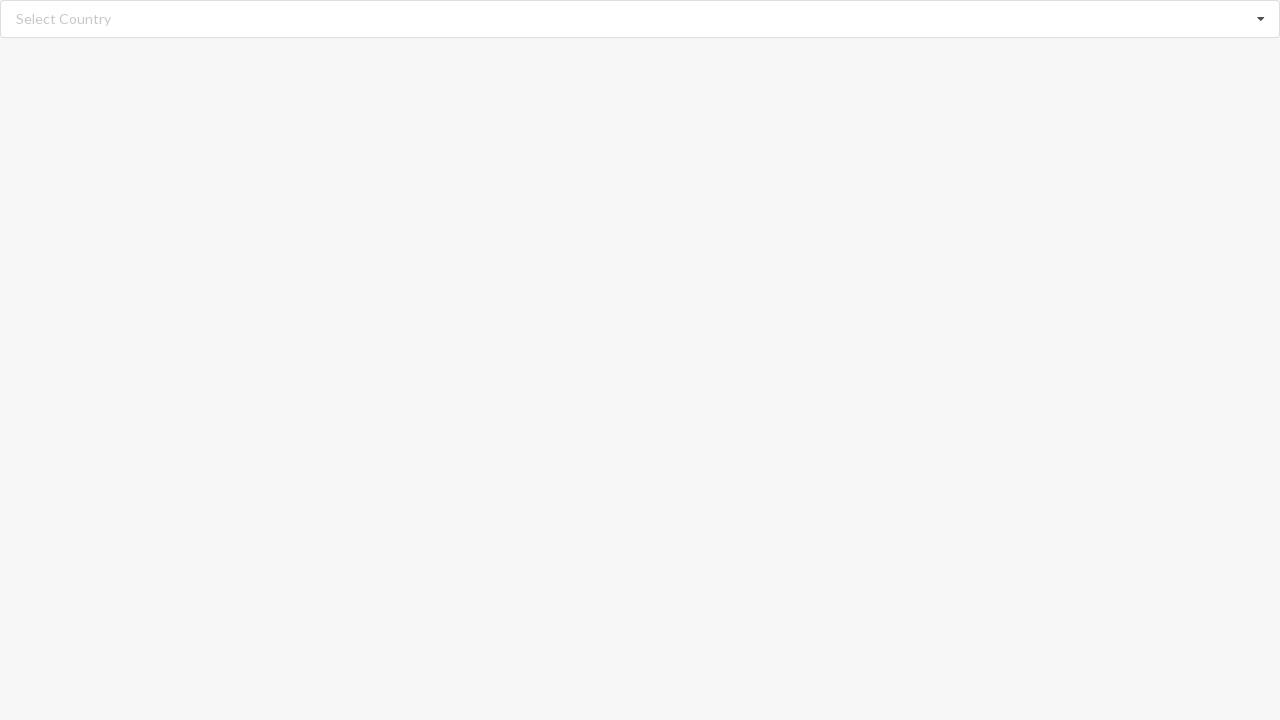

Clicked dropdown combobox to open options at (640, 19) on div[role='combobox']
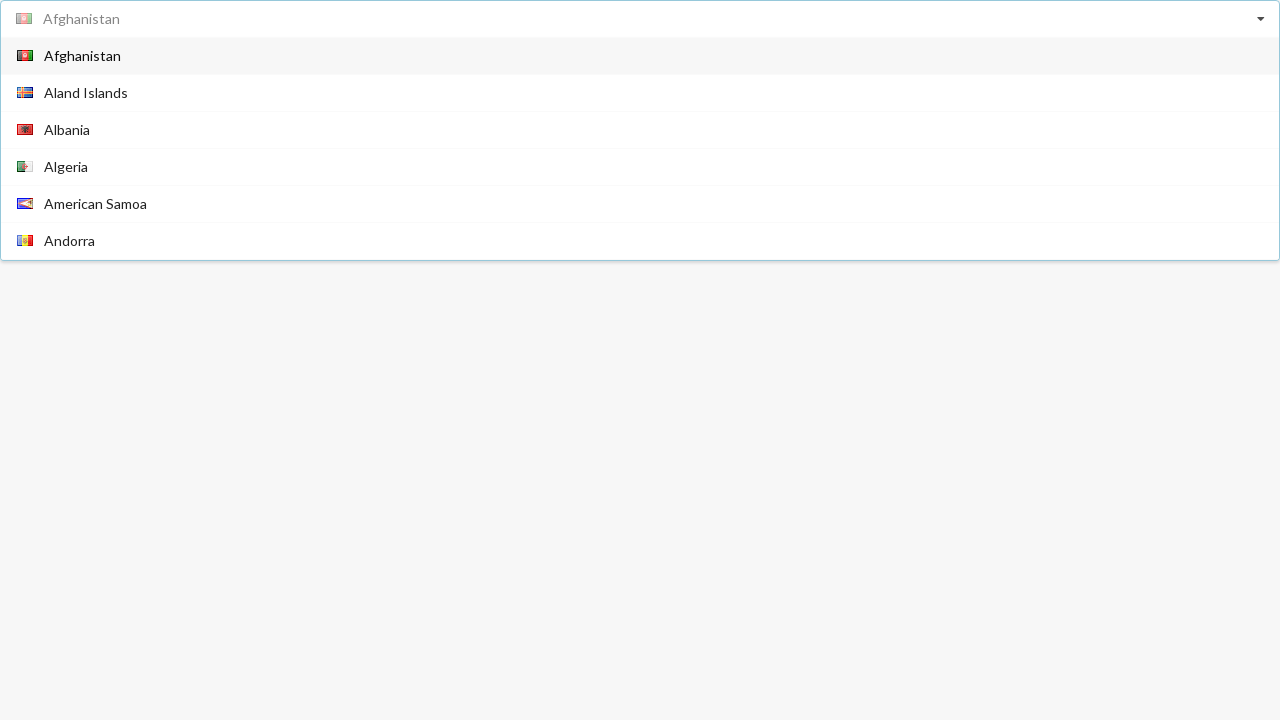

Dropdown options loaded and visible
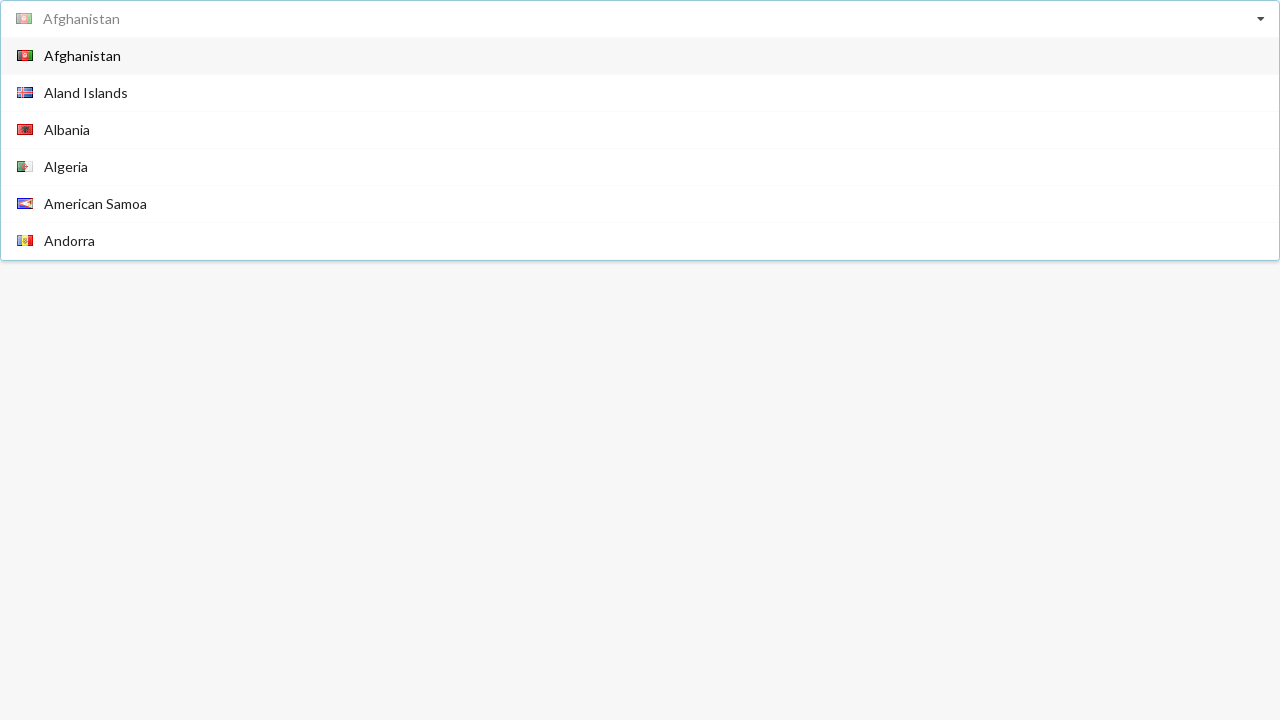

Selected Belgium from dropdown options at (69, 168) on xpath=//span[text()='Belgium']
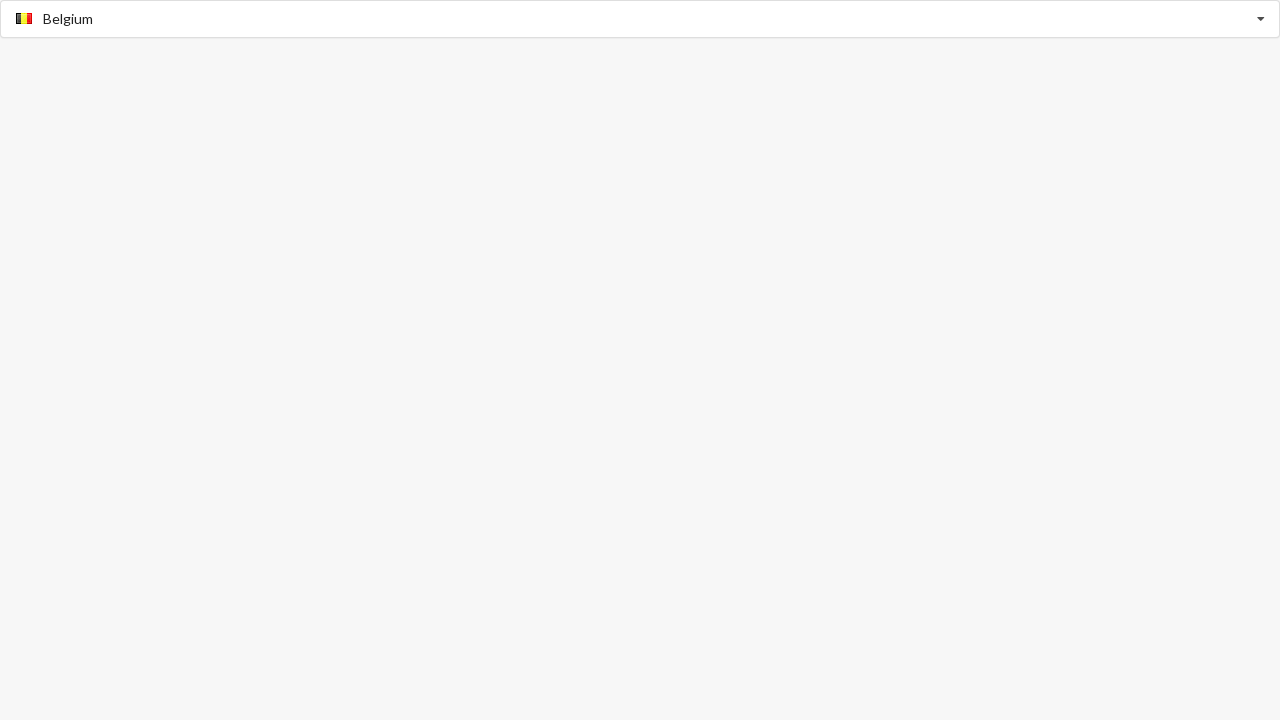

Verified Belgium is displayed as selected value
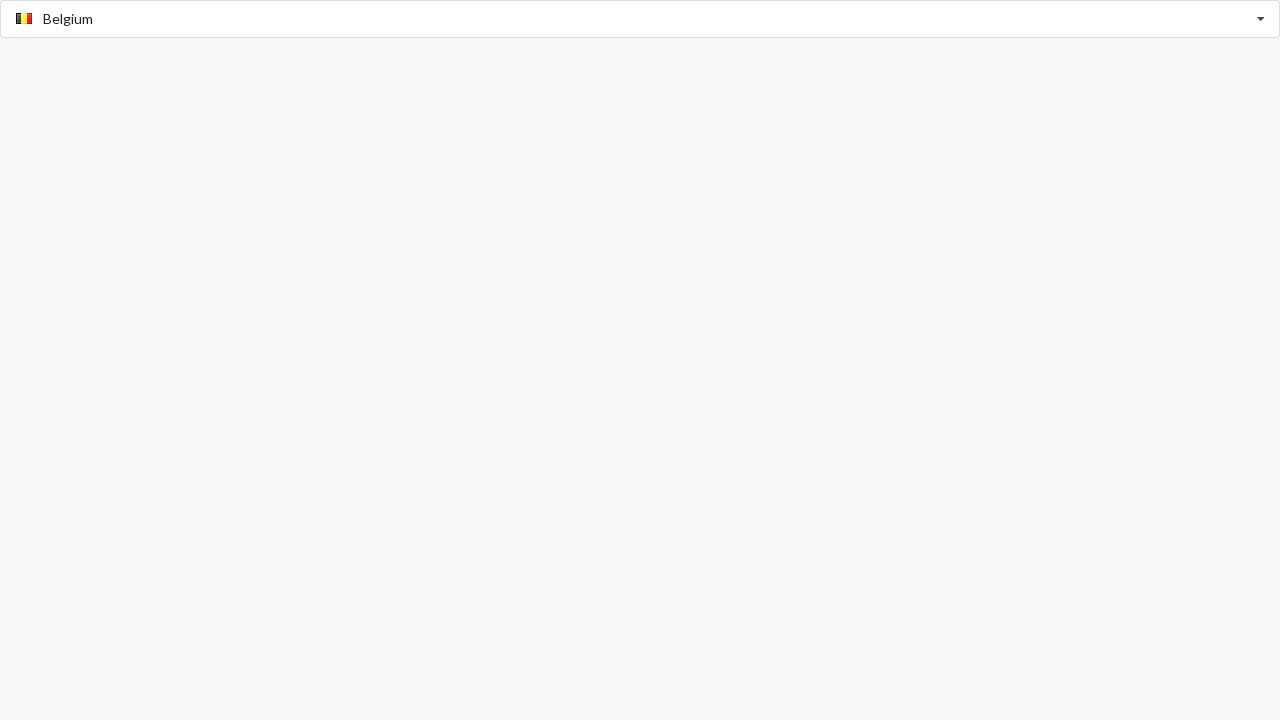

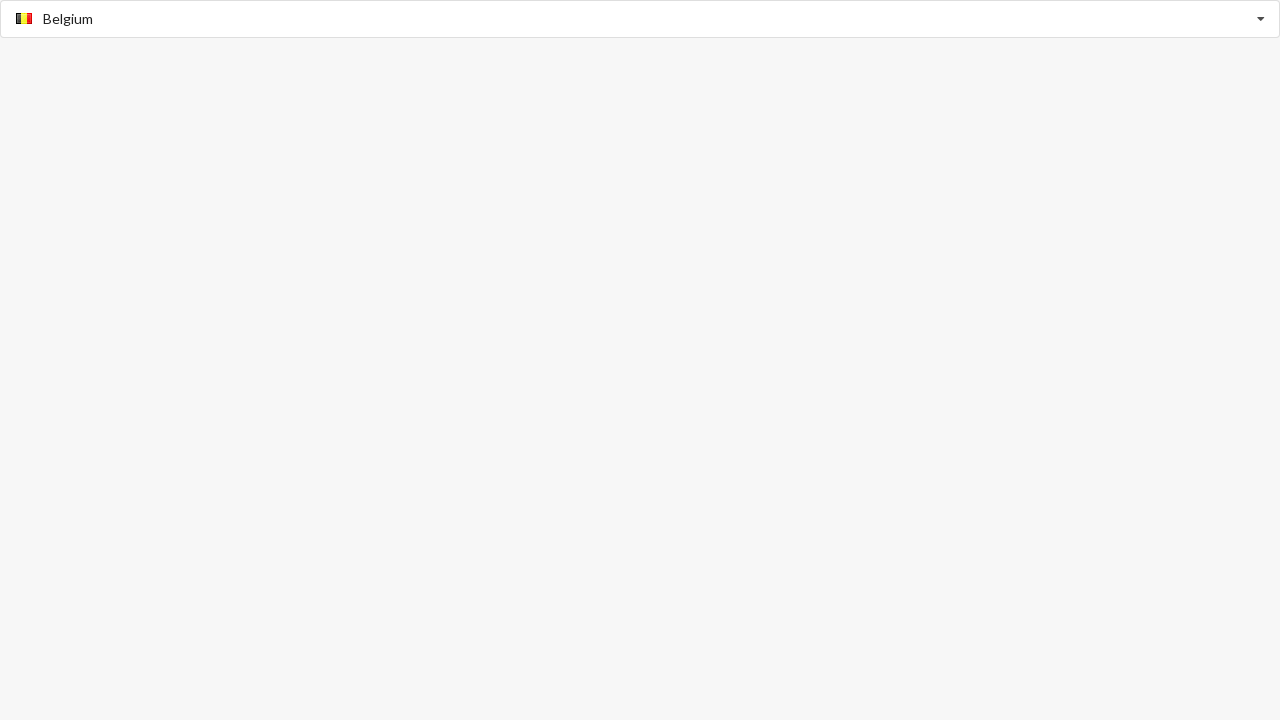